Reads a hidden attribute value from an image, calculates an answer, fills form with checkbox and radio button

Starting URL: http://suninjuly.github.io/get_attribute.html

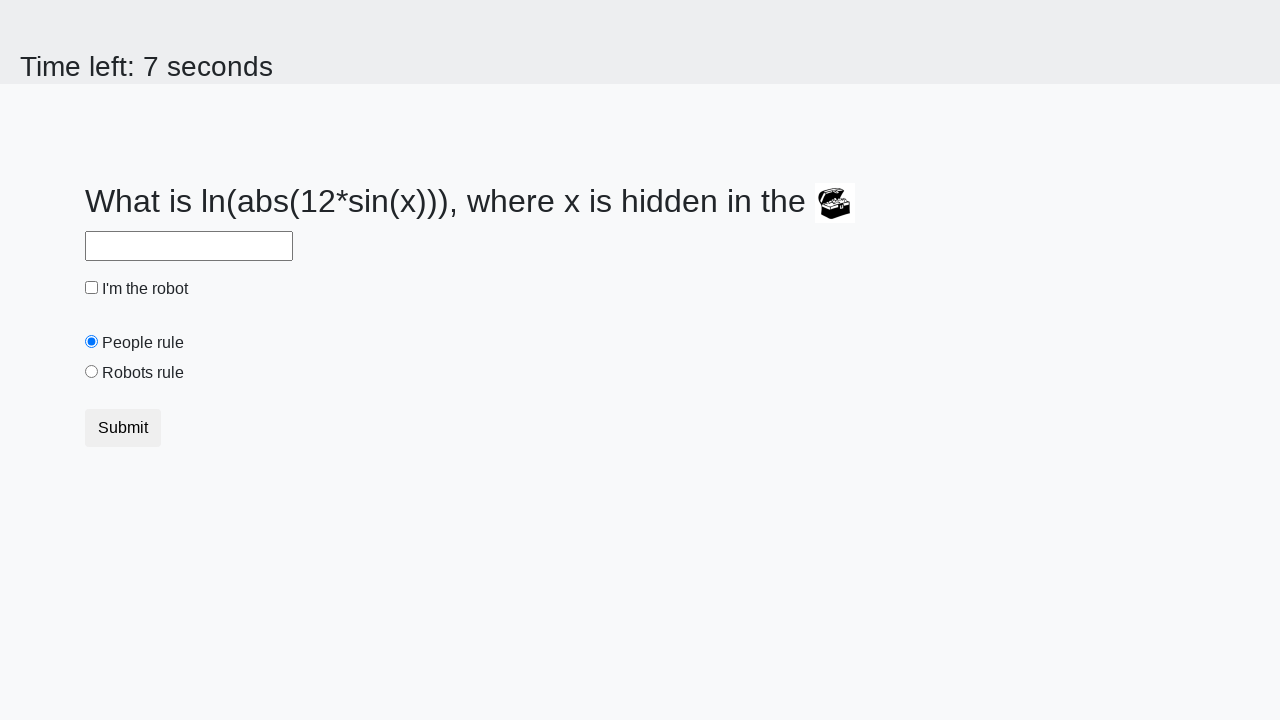

Retrieved hidden 'valuex' attribute from treasure element
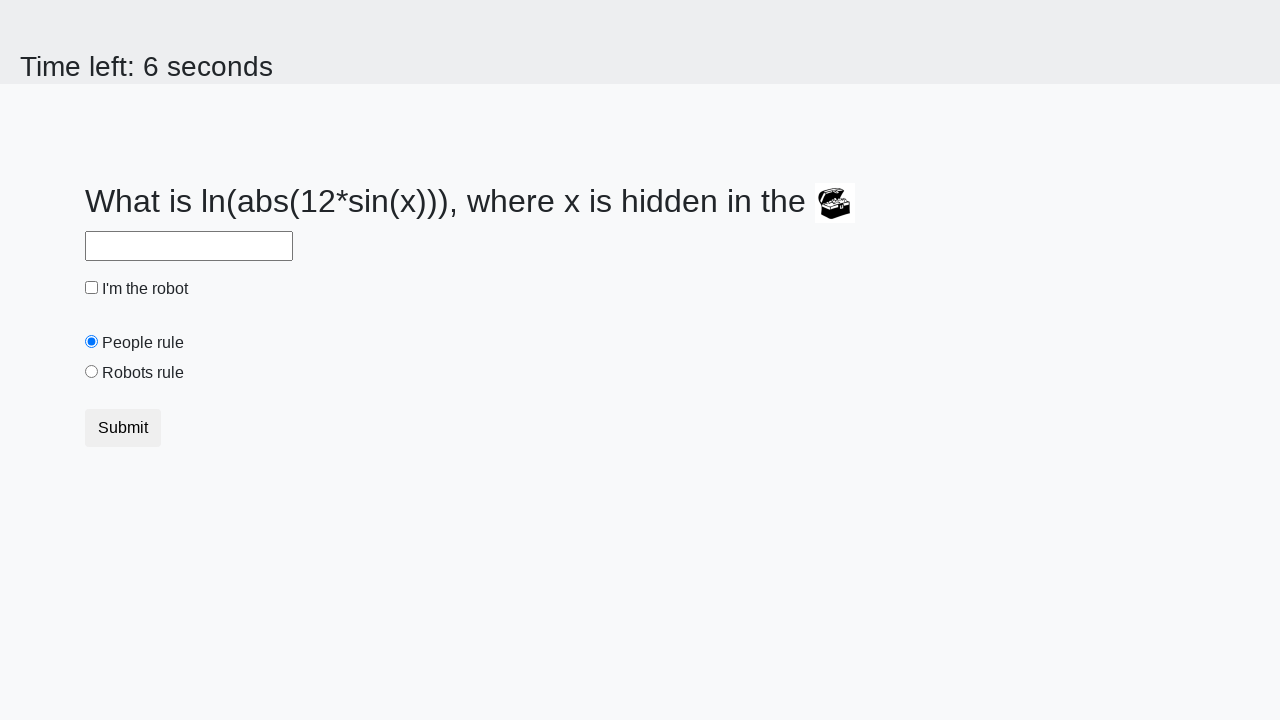

Converted treasure value to integer
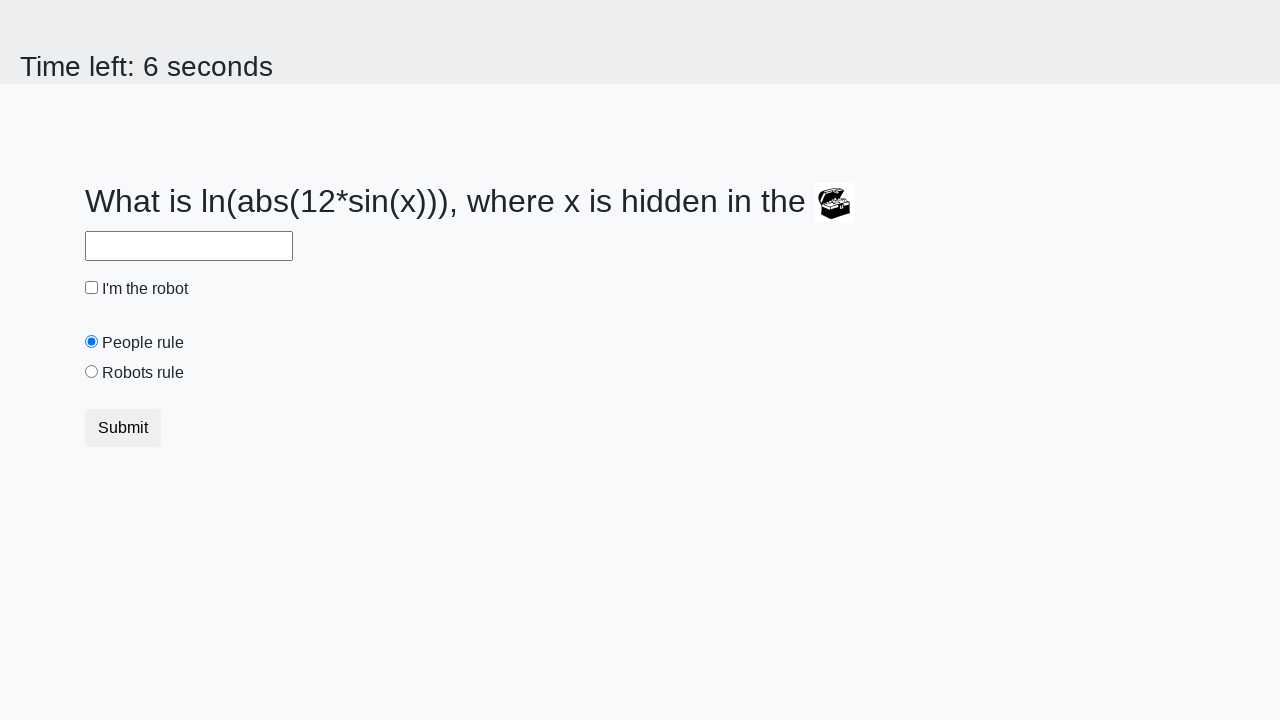

Calculated mathematical answer using log and sin functions
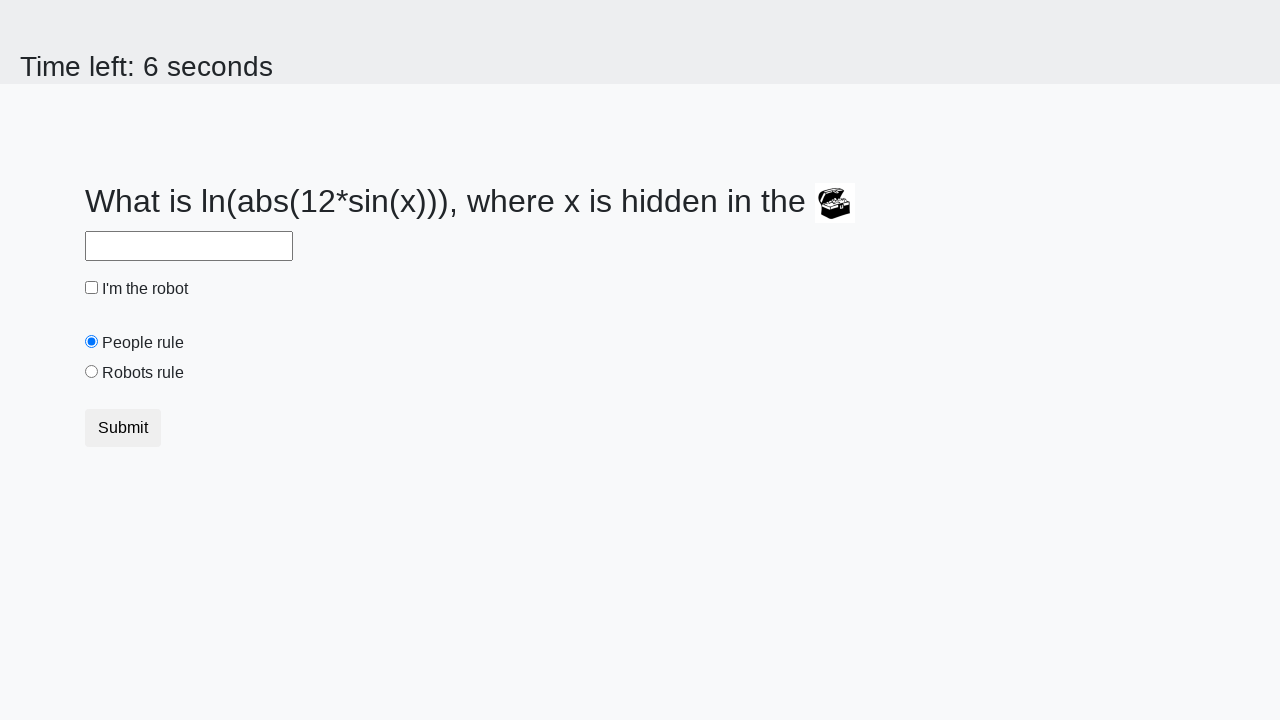

Filled answer field with calculated value on #answer
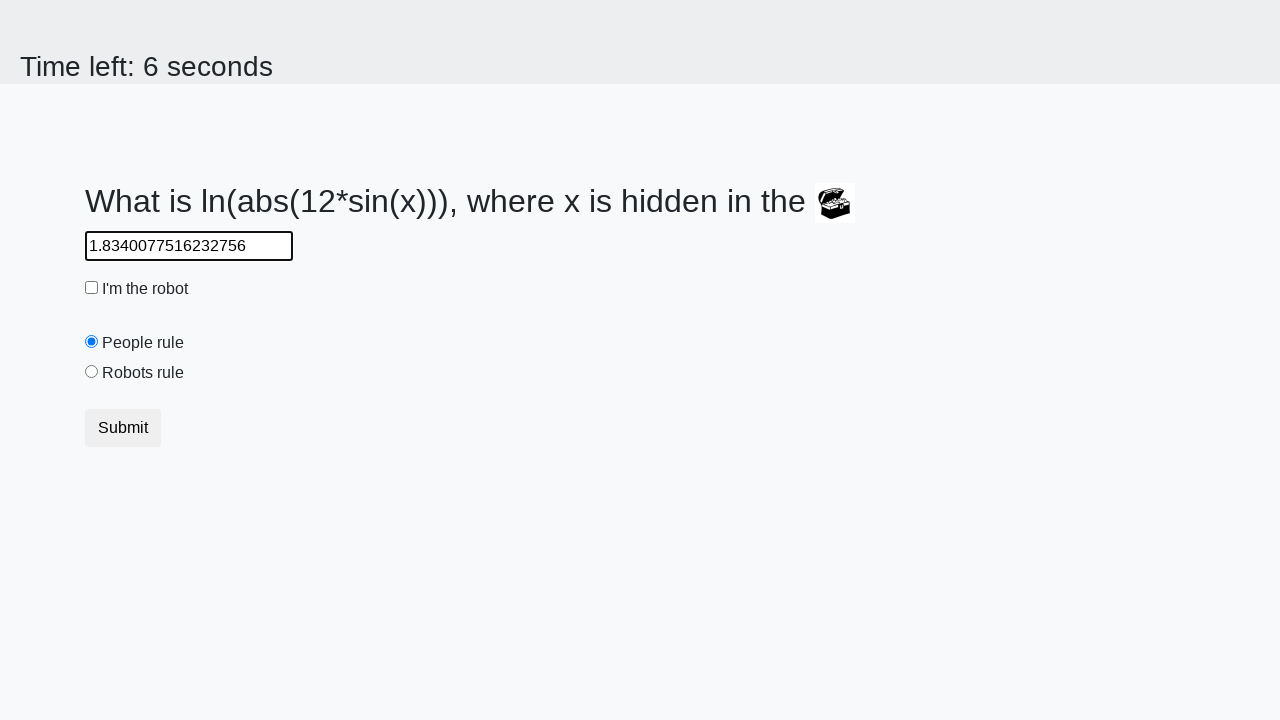

Clicked robot checkbox to check it at (92, 288) on #robotCheckbox
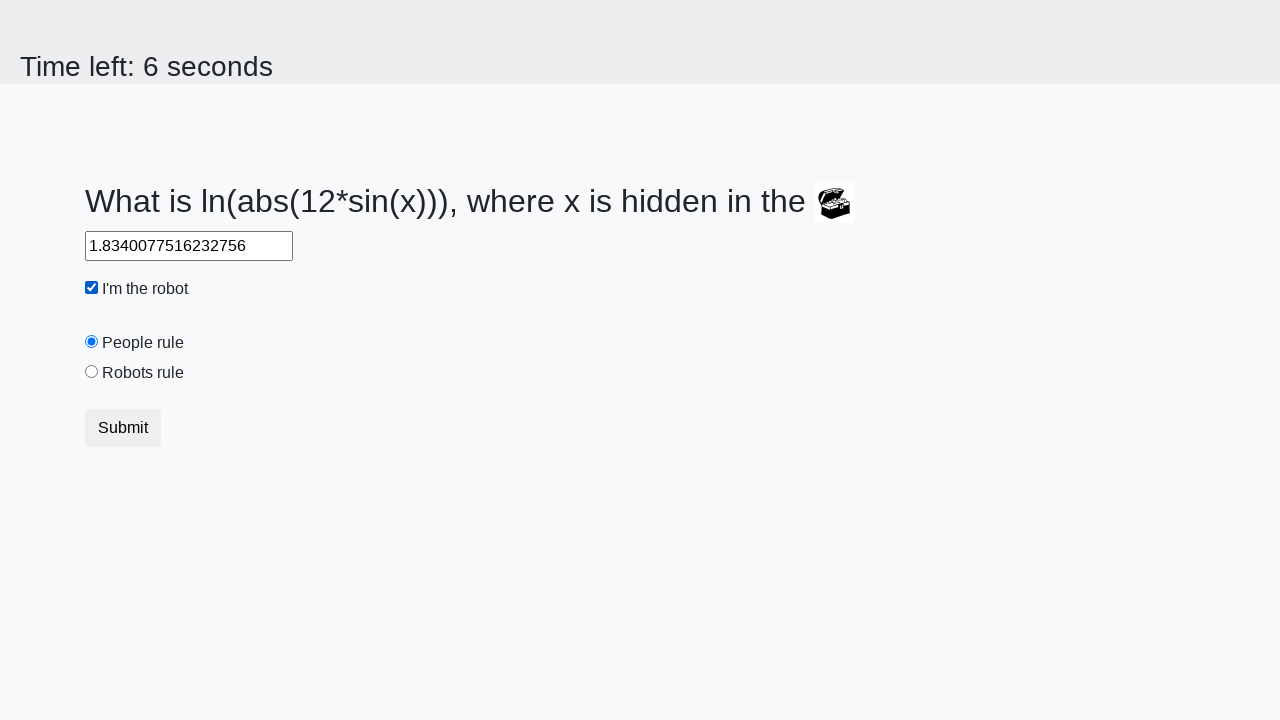

Clicked 'robots rule' radio button to select it at (92, 372) on #robotsRule
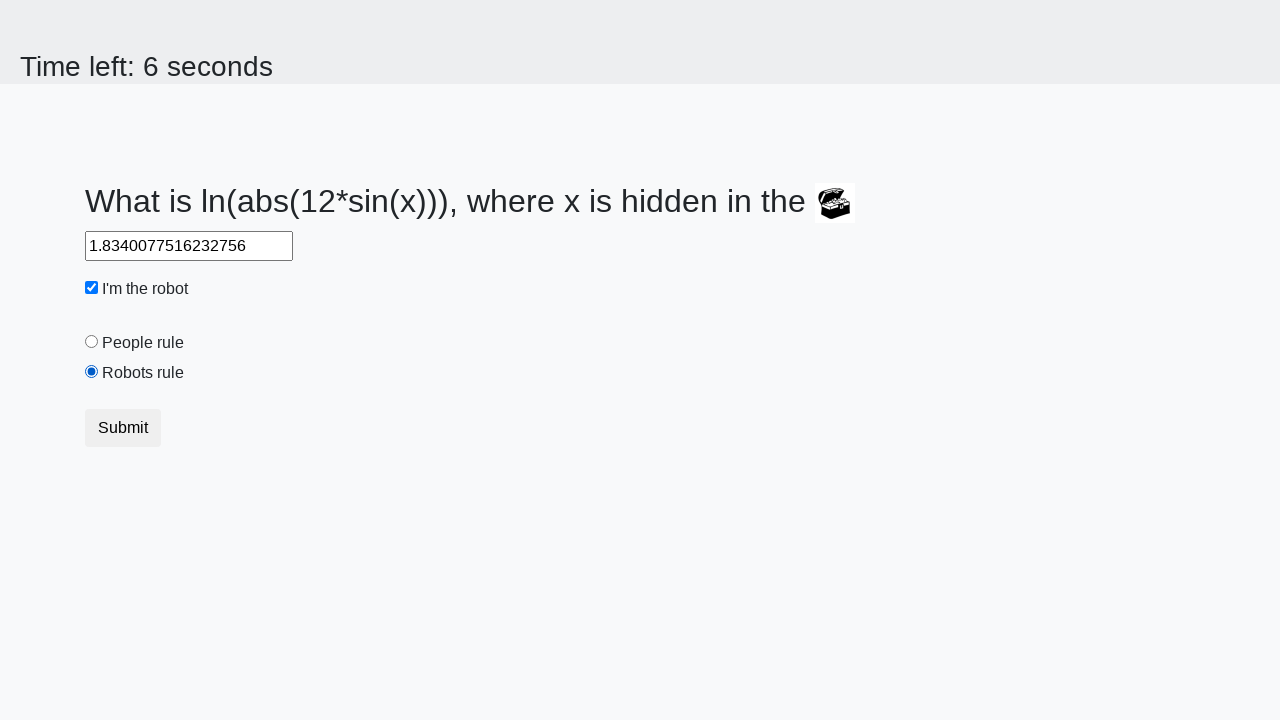

Clicked submit button to submit the form at (123, 428) on .btn
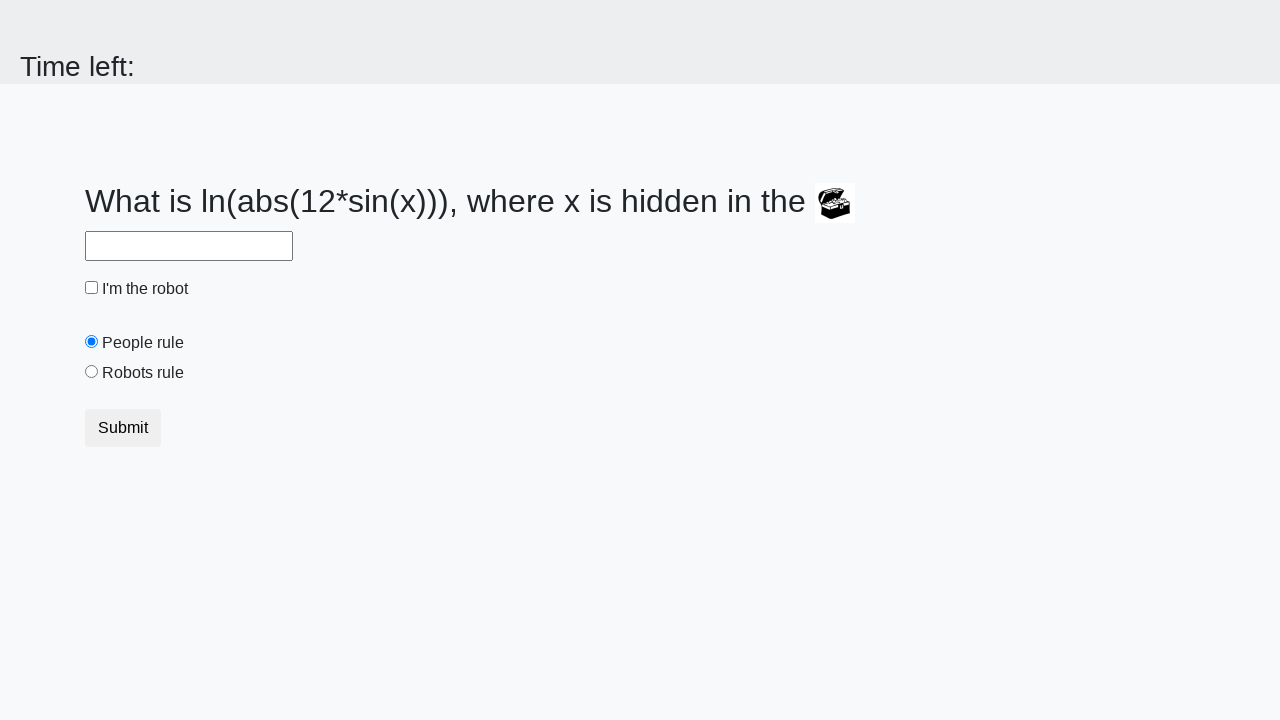

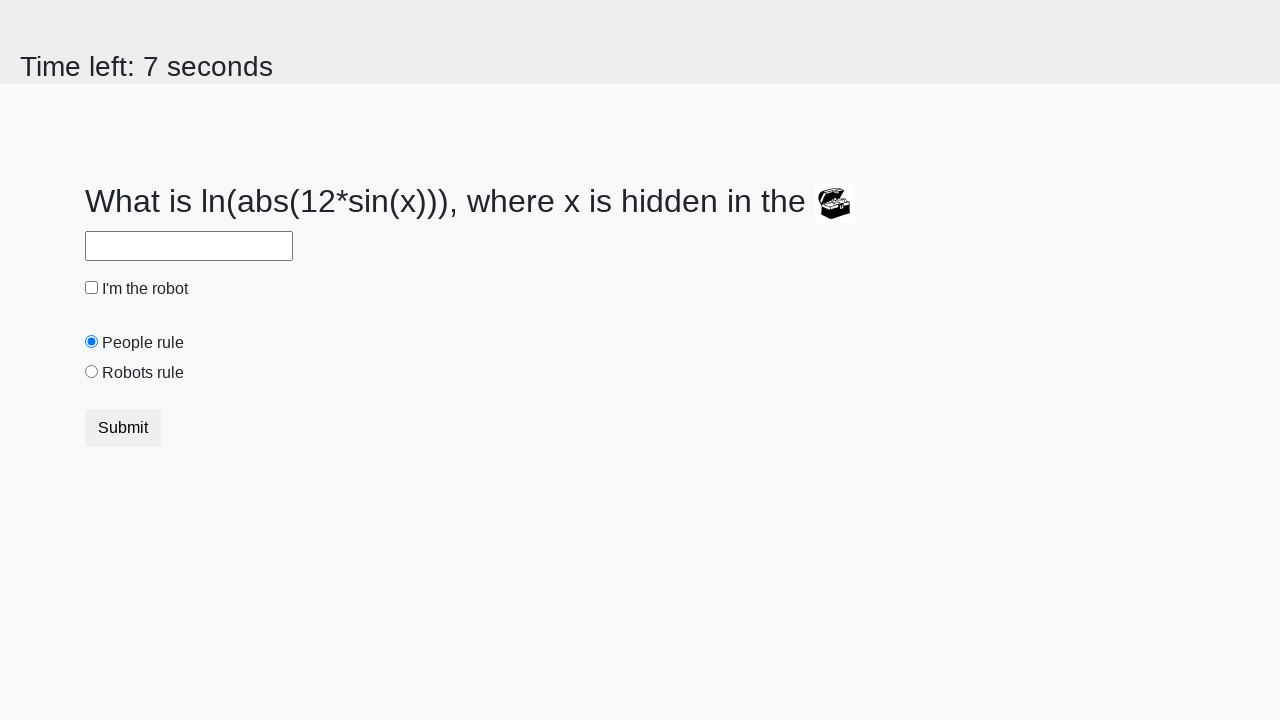